Tests clicking a button with dynamic class attributes by clicking the blue primary button 3 times and accepting the JavaScript alert that appears after each click.

Starting URL: http://uitestingplayground.com/classattr

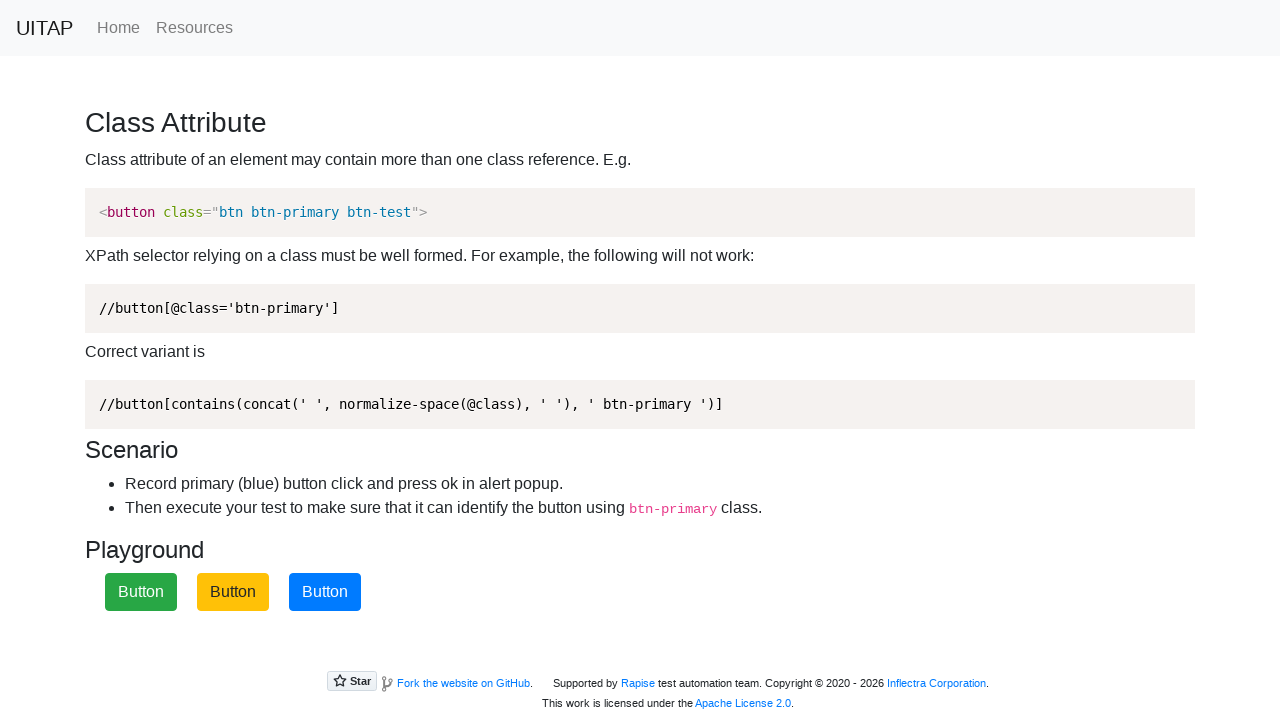

Clicked the blue primary button at (325, 592) on xpath=//button[contains(concat(' ', normalize-space(@class), ' '), 'btn-primary 
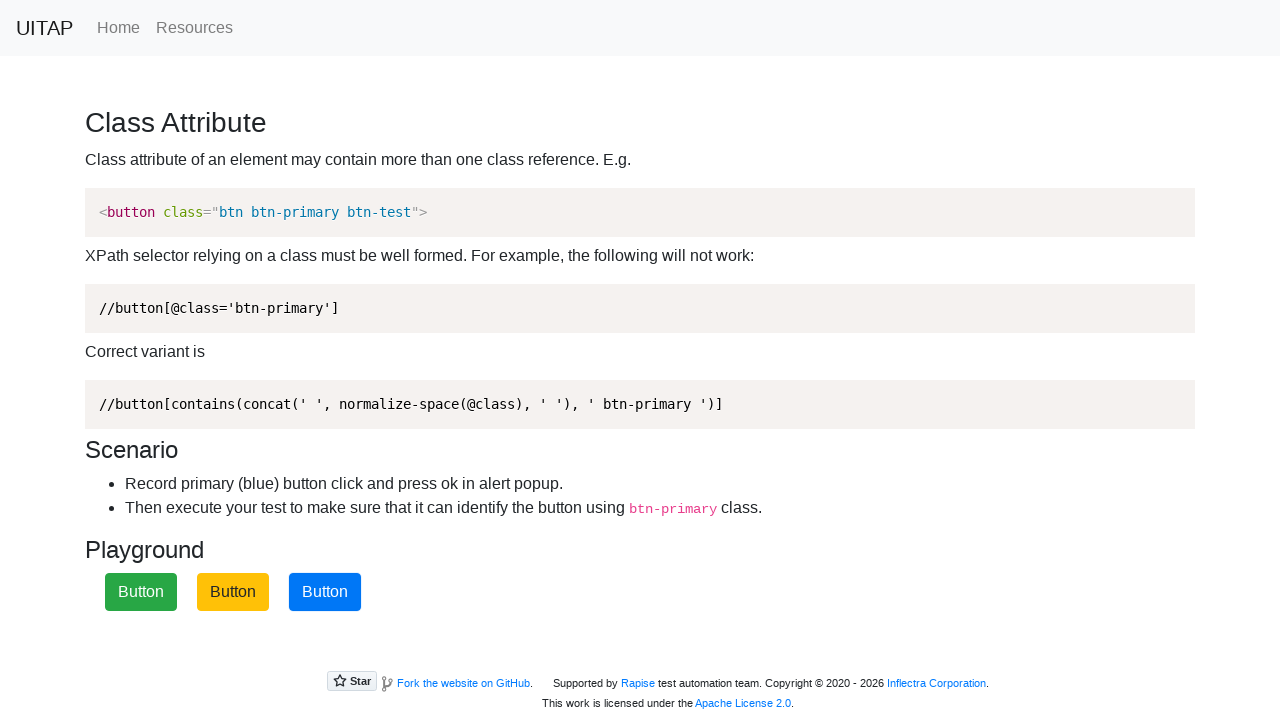

Set up dialog handler to accept alerts
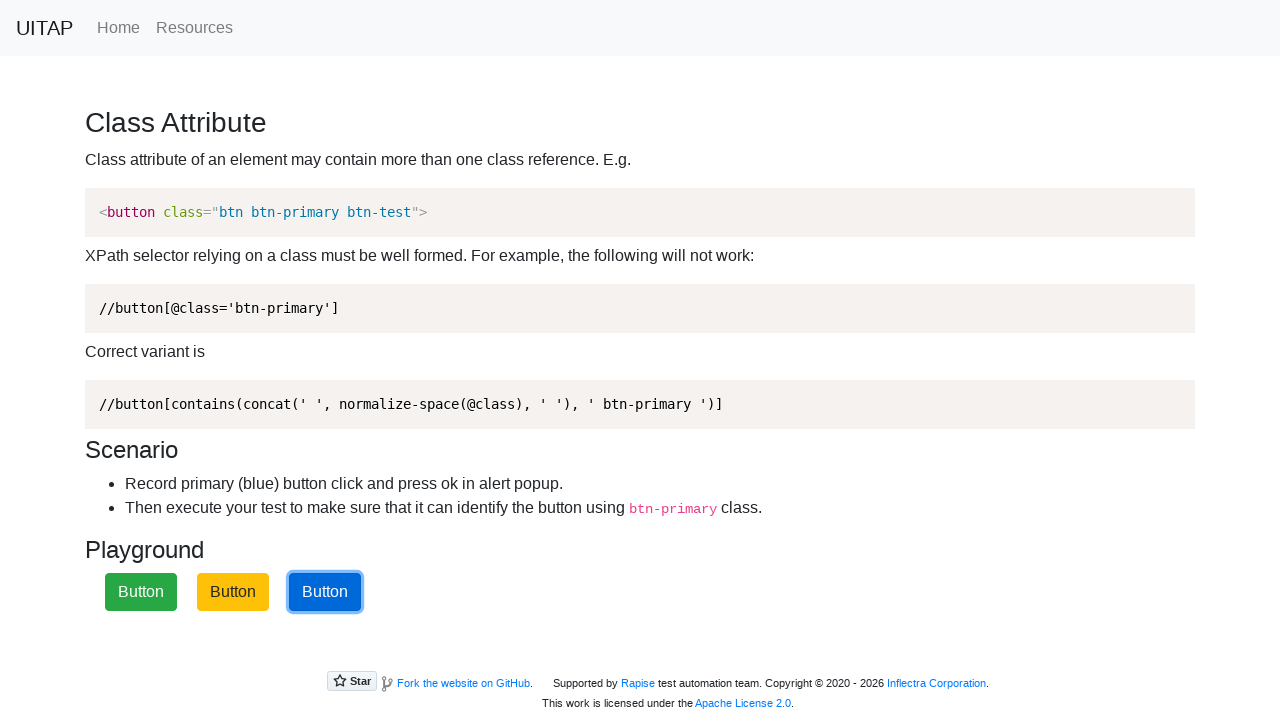

Waited for alert dialog to be processed
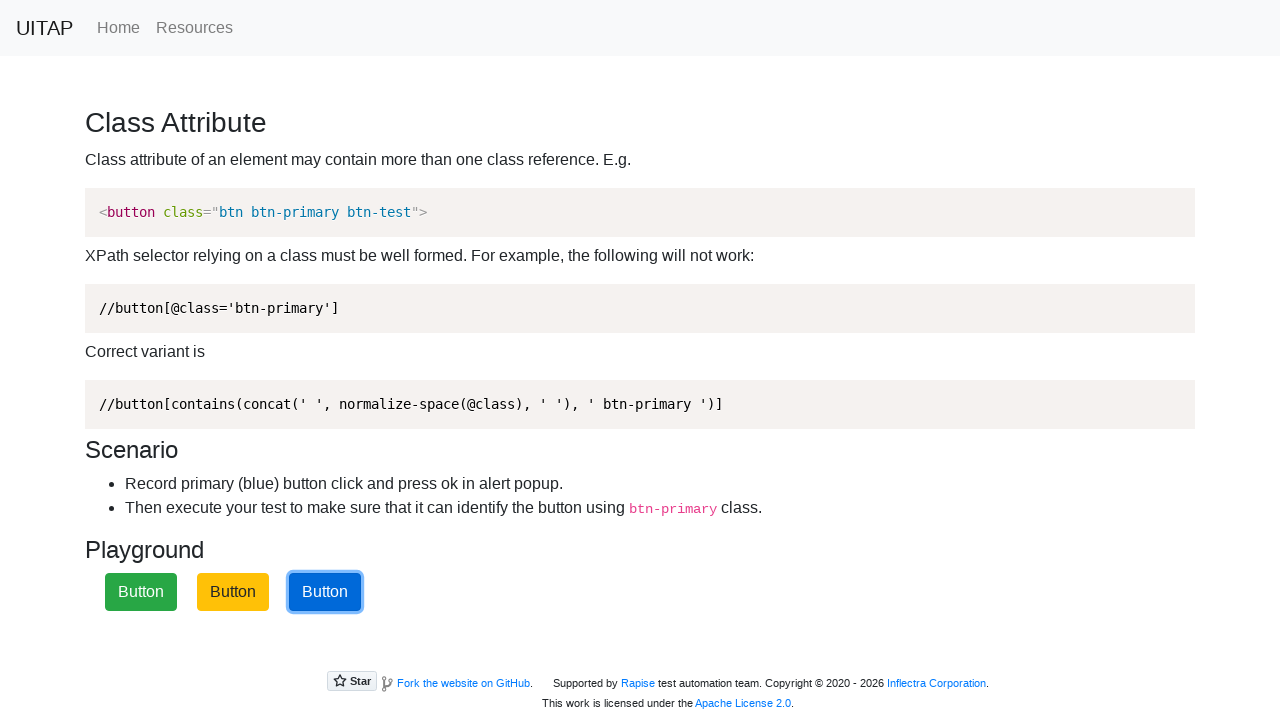

Clicked the blue primary button at (325, 592) on xpath=//button[contains(concat(' ', normalize-space(@class), ' '), 'btn-primary 
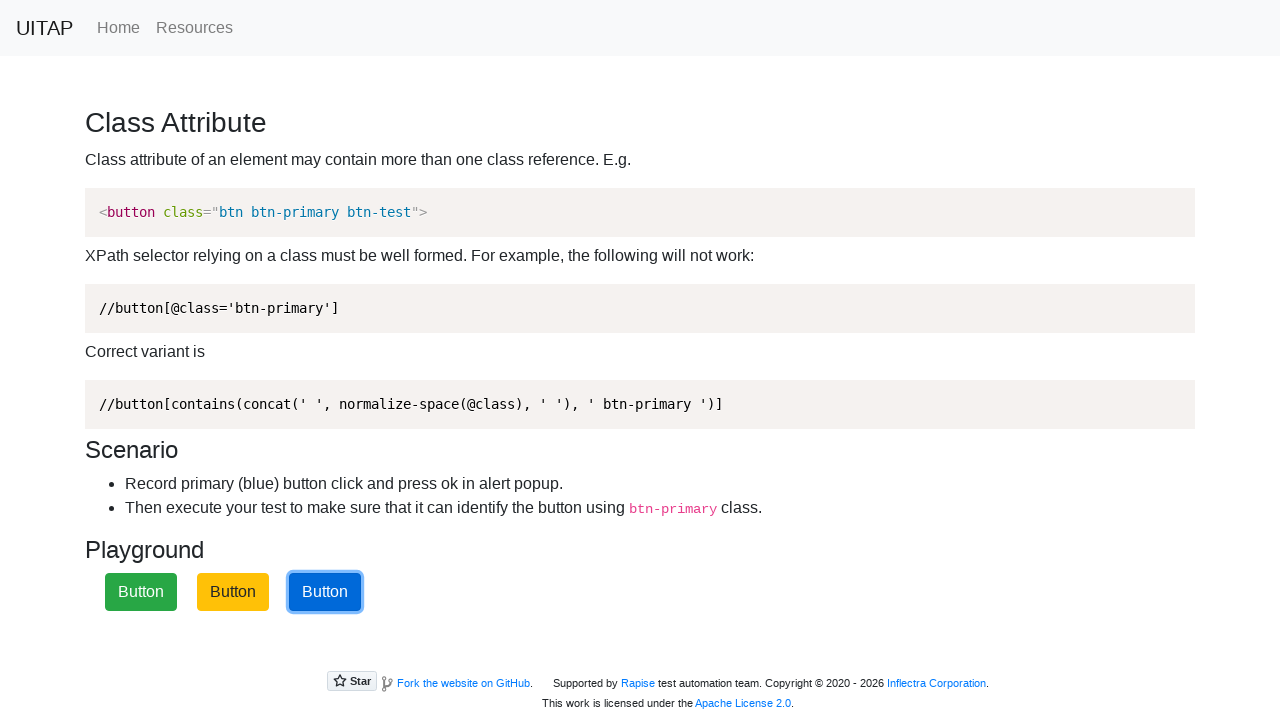

Set up dialog handler to accept alerts
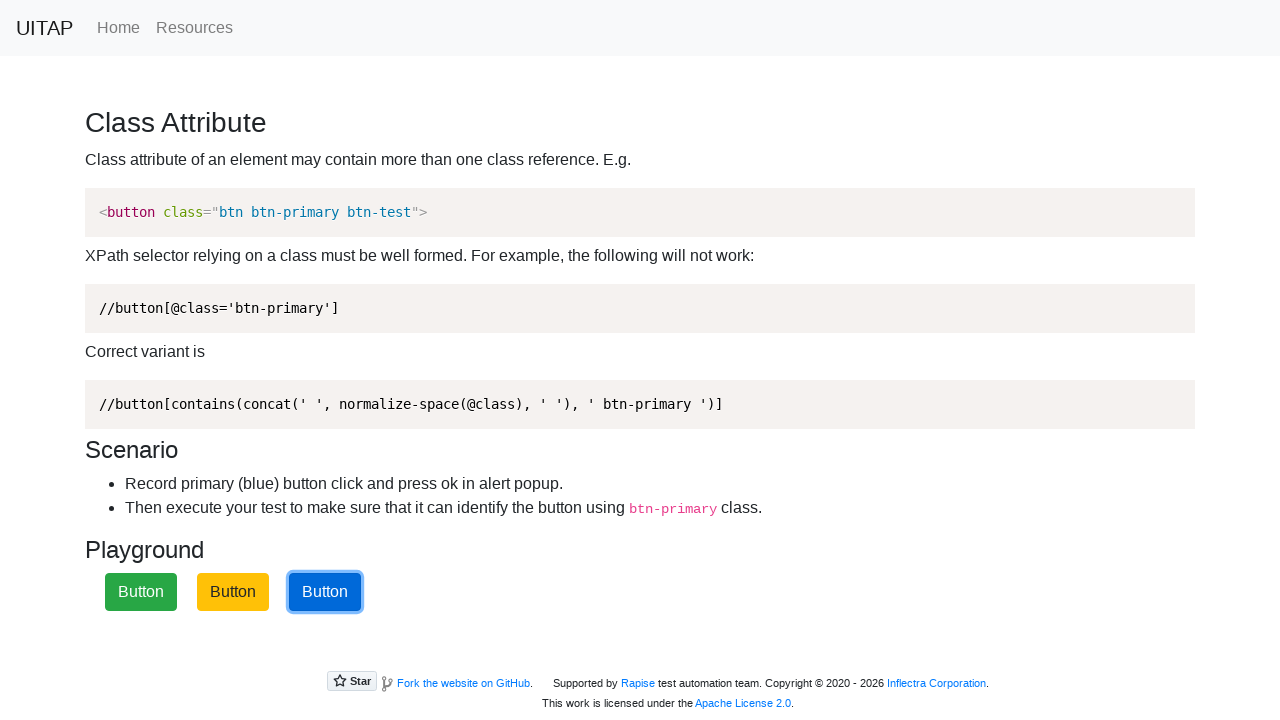

Waited for alert dialog to be processed
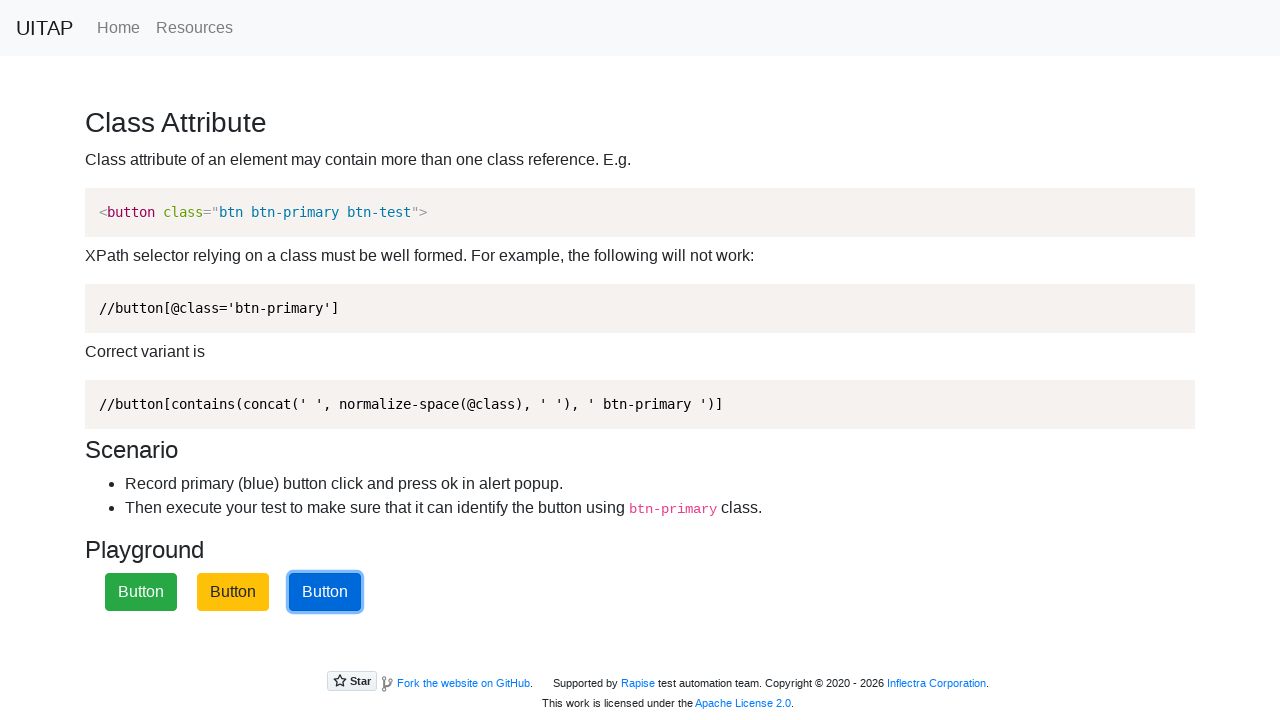

Clicked the blue primary button at (325, 592) on xpath=//button[contains(concat(' ', normalize-space(@class), ' '), 'btn-primary 
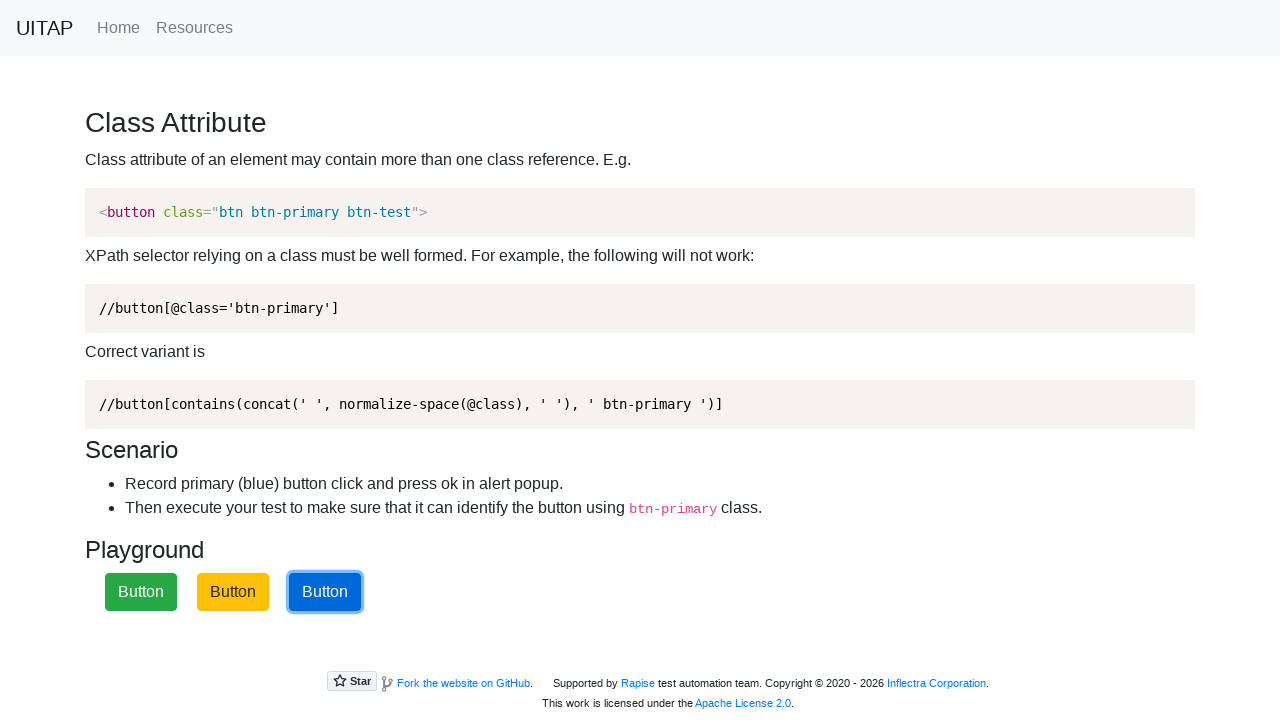

Set up dialog handler to accept alerts
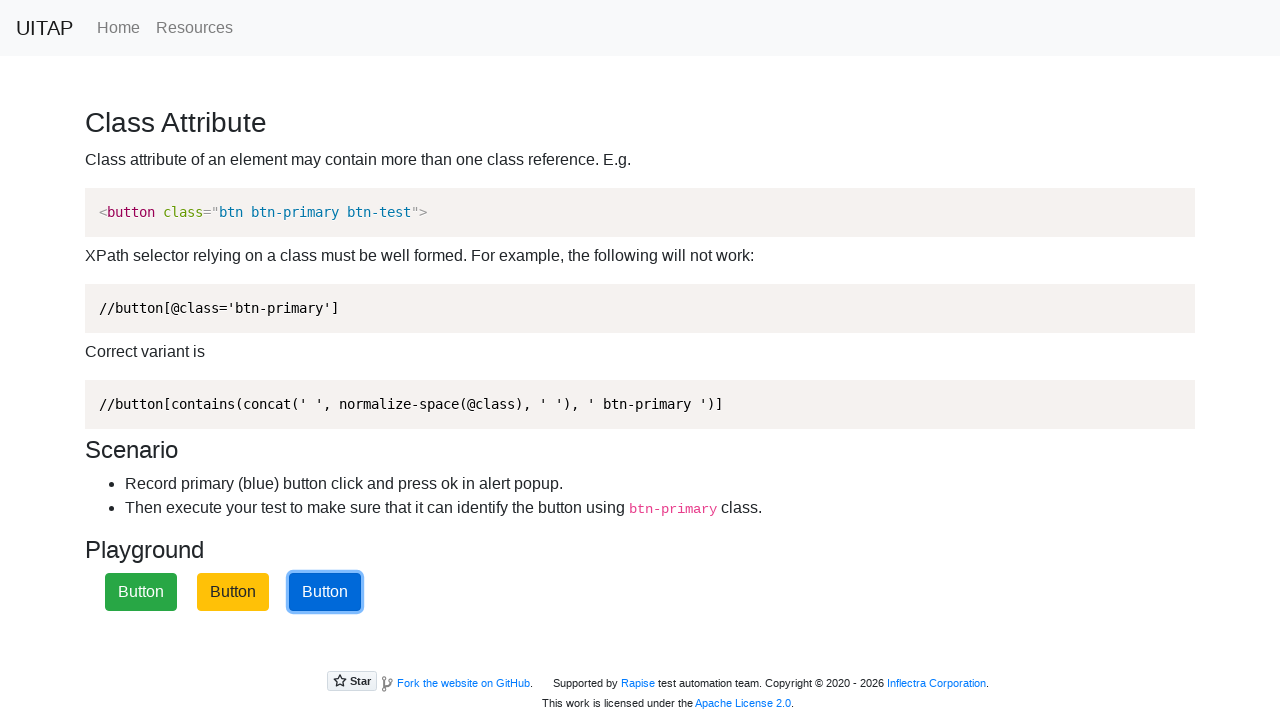

Waited for alert dialog to be processed
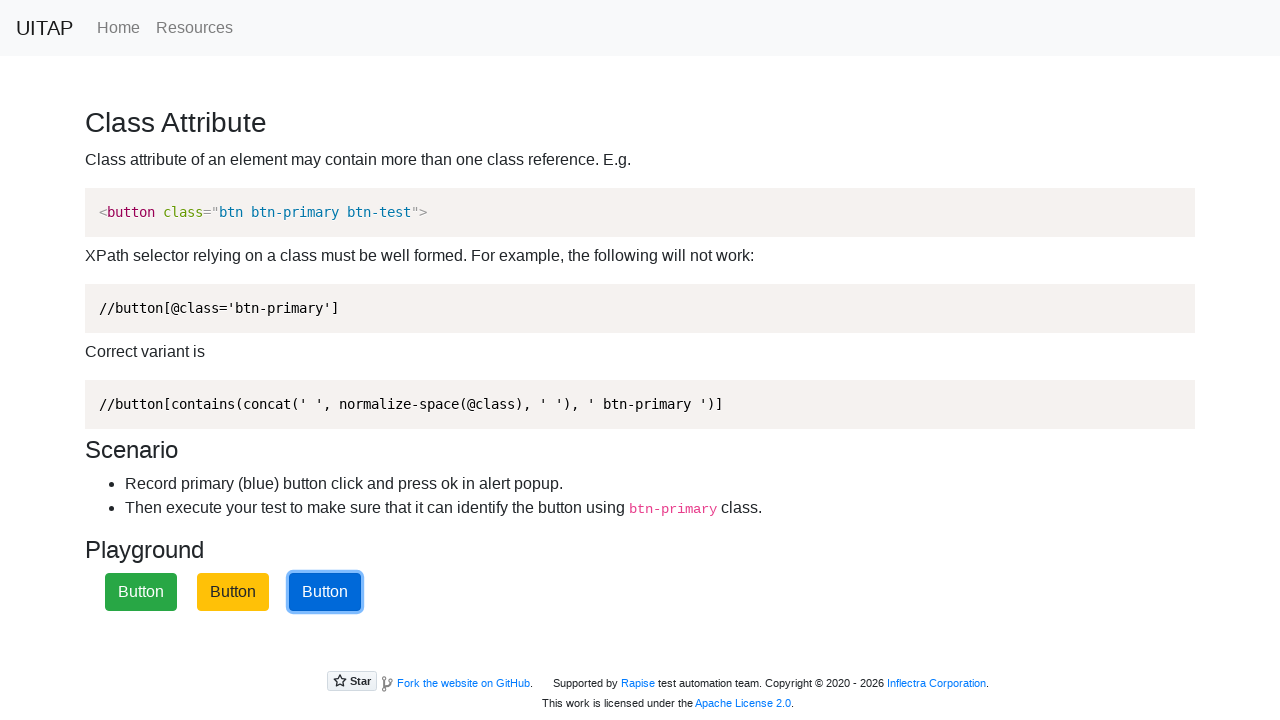

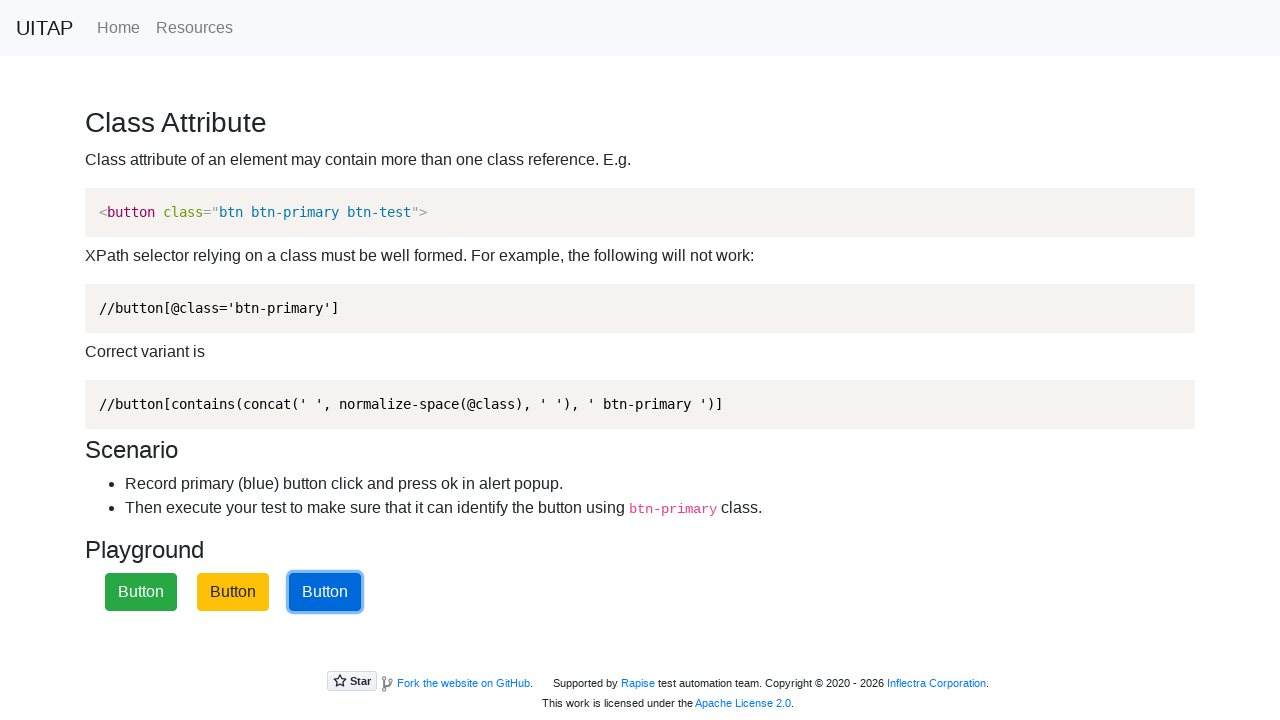